Tests handling of different JavaScript alert types (alert, confirm, prompt) by interacting with each type and responding appropriately

Starting URL: https://the-internet.herokuapp.com/javascript_alerts

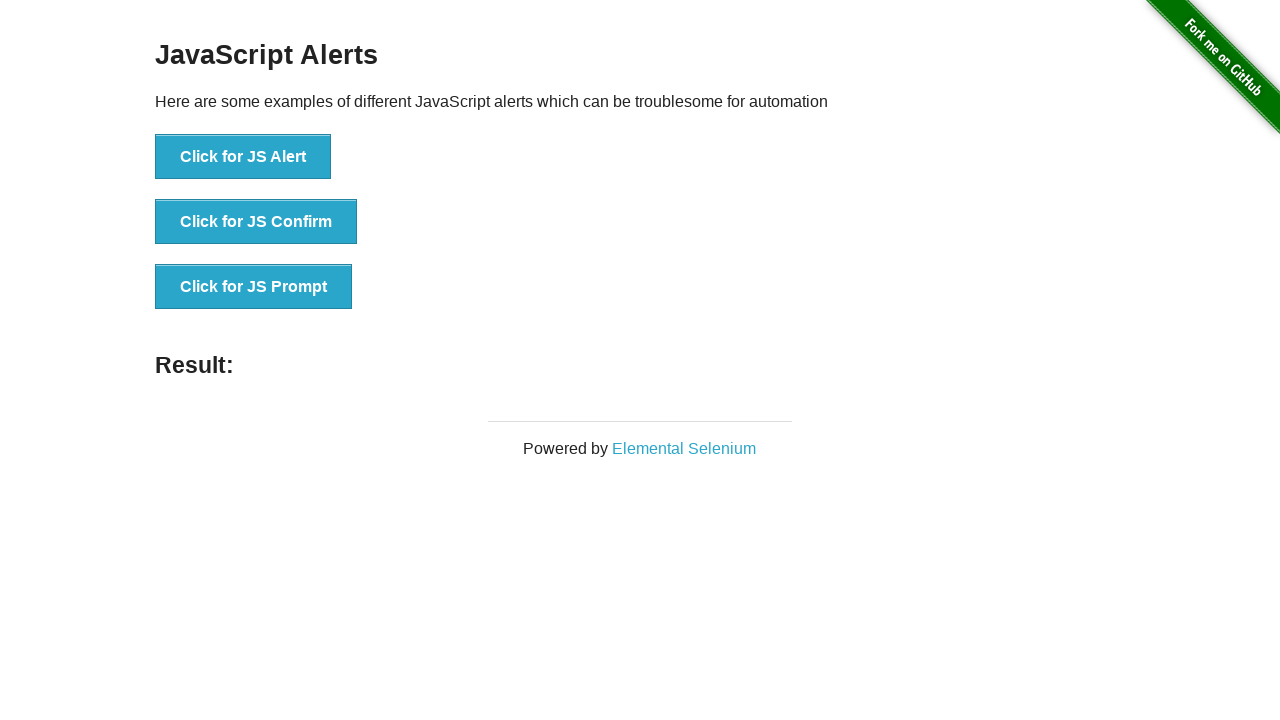

Clicked 'Click for JS Alert' button at (243, 157) on xpath=//button[text()='Click for JS Alert']
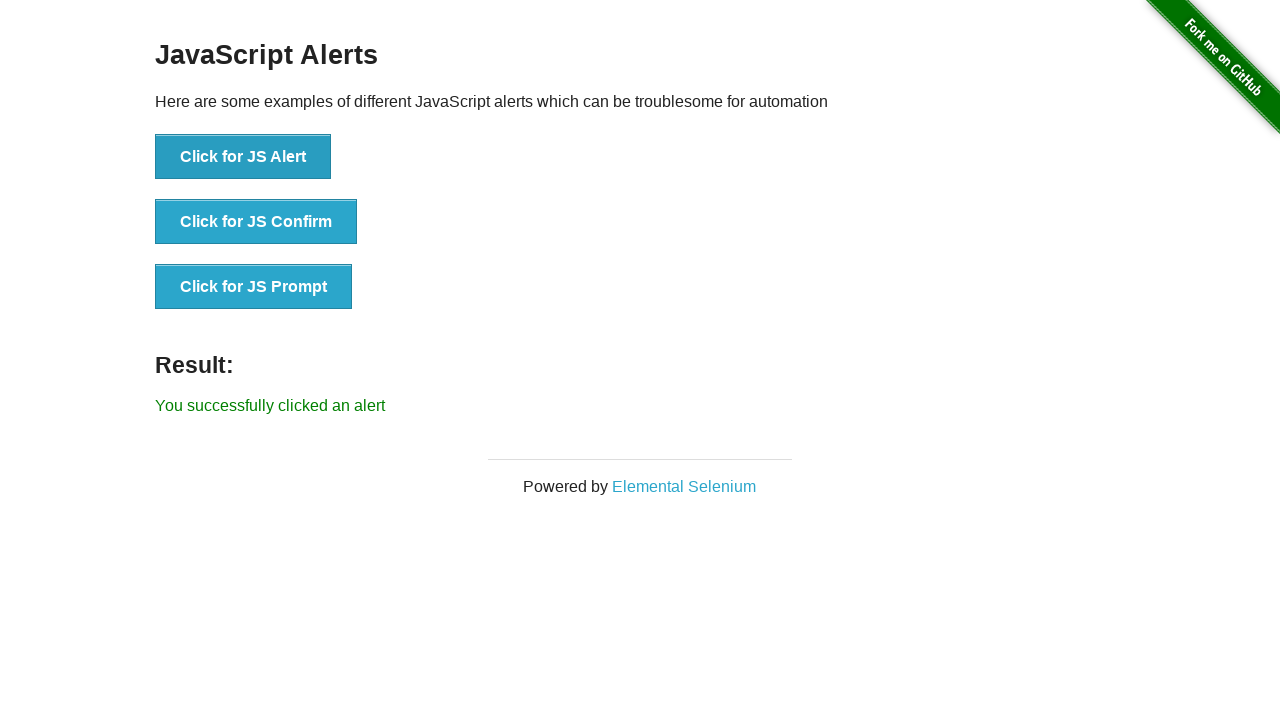

Set up dialog handler to accept JS alert
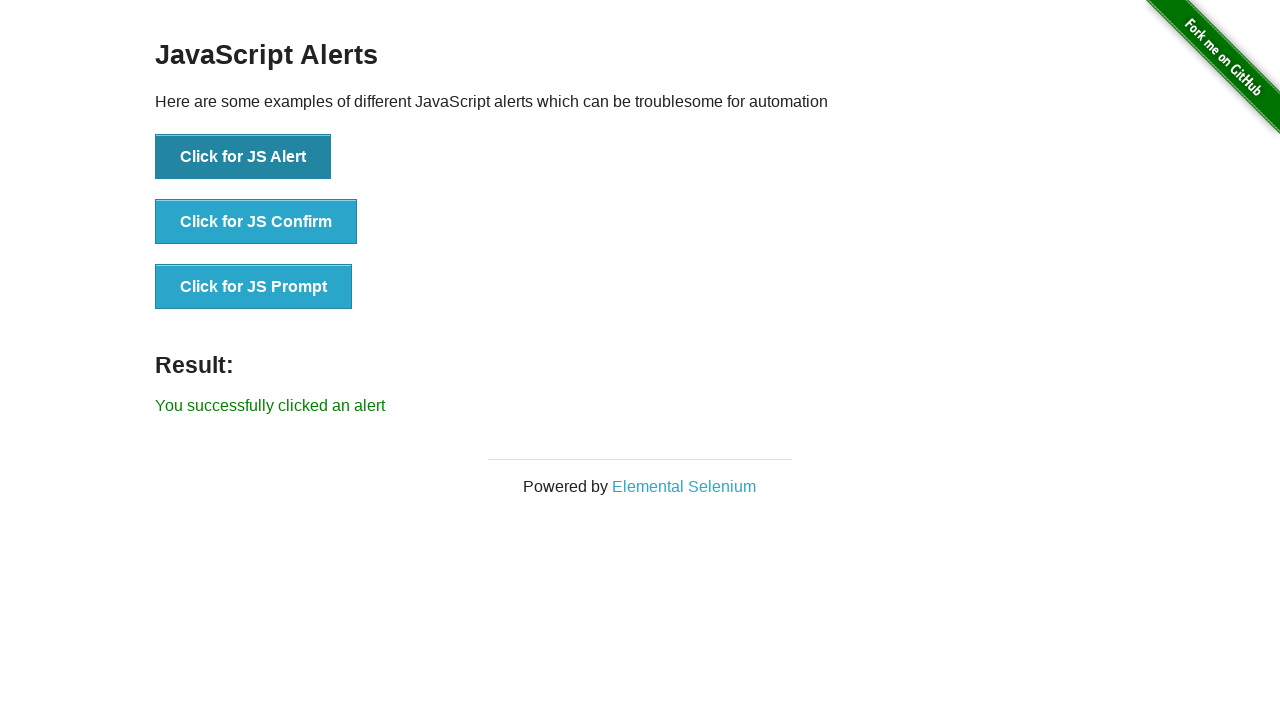

Clicked 'Click for JS Confirm' button at (256, 222) on xpath=//button[text()='Click for JS Confirm']
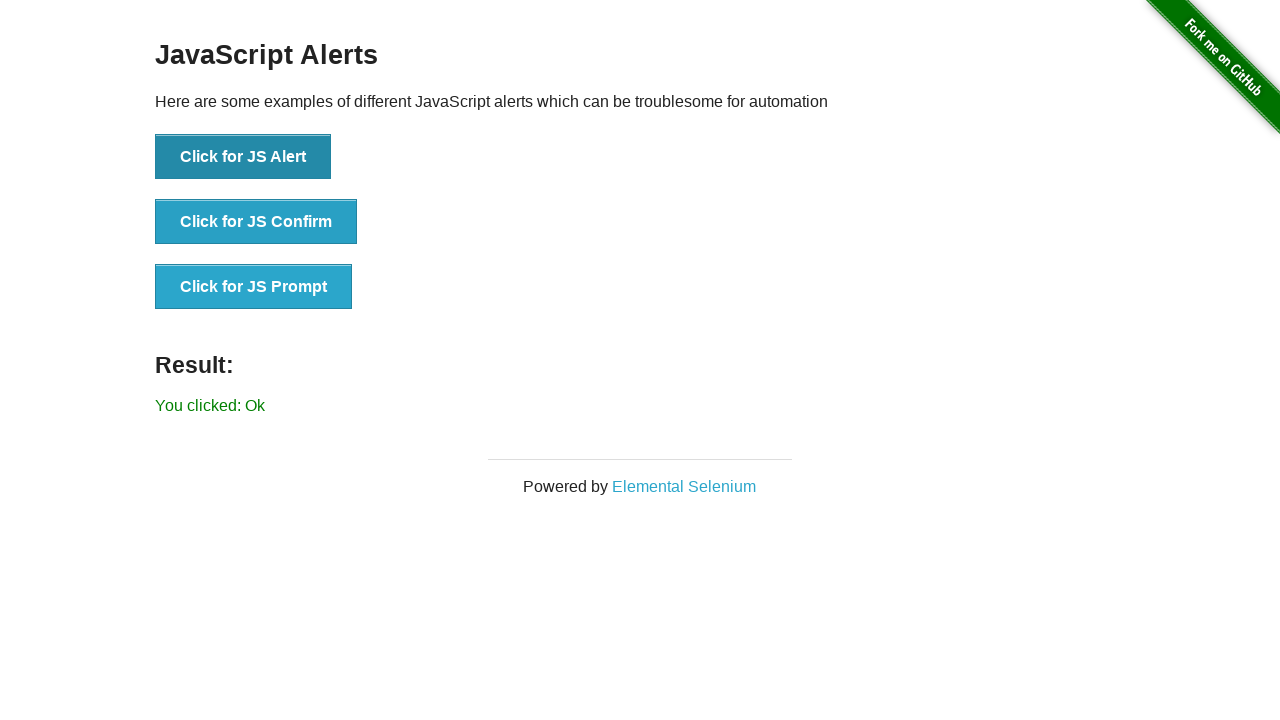

Set up dialog handler to dismiss JS confirm
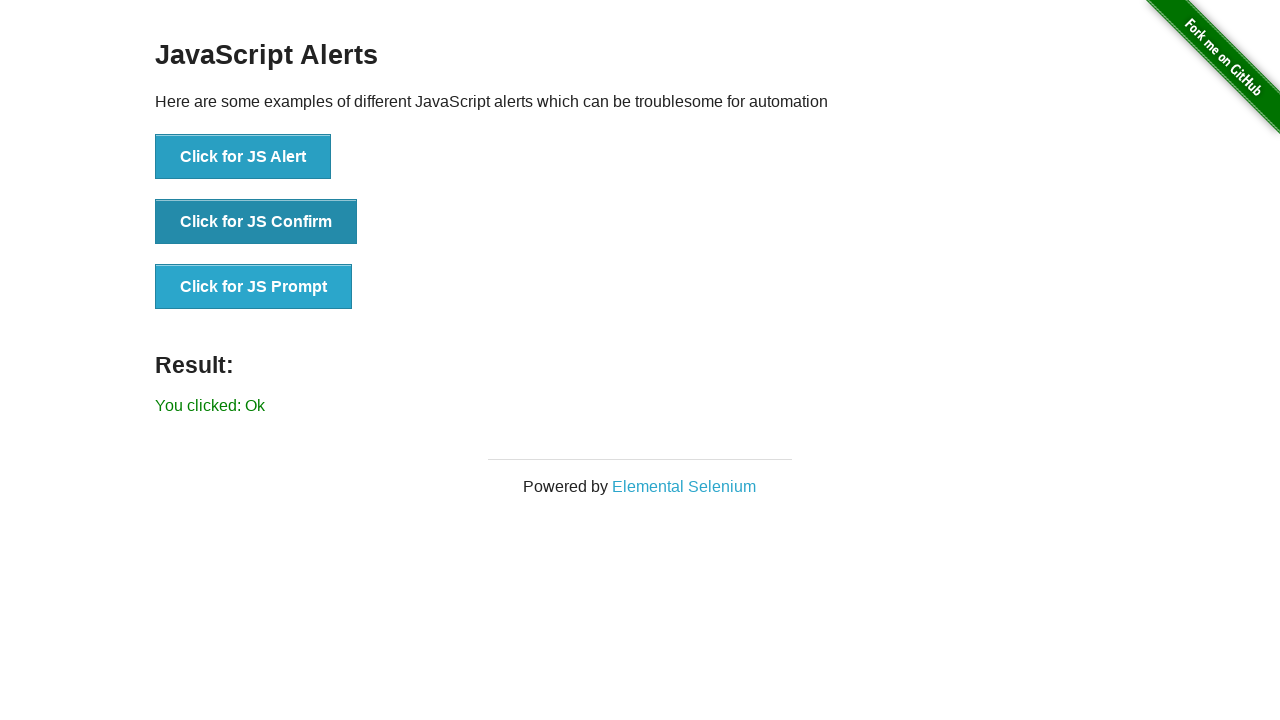

Clicked 'Click for JS Prompt' button at (254, 287) on xpath=//button[text()='Click for JS Prompt']
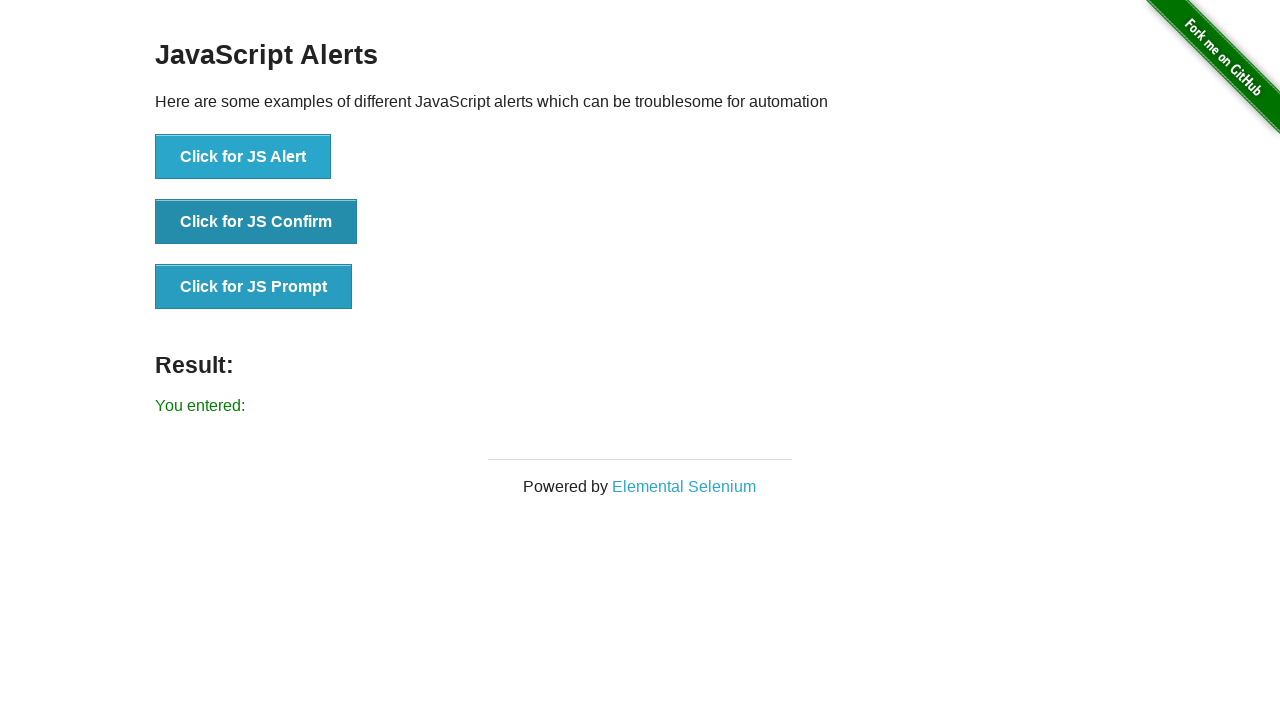

Set up dialog handler to accept JS prompt with text 'hello testing'
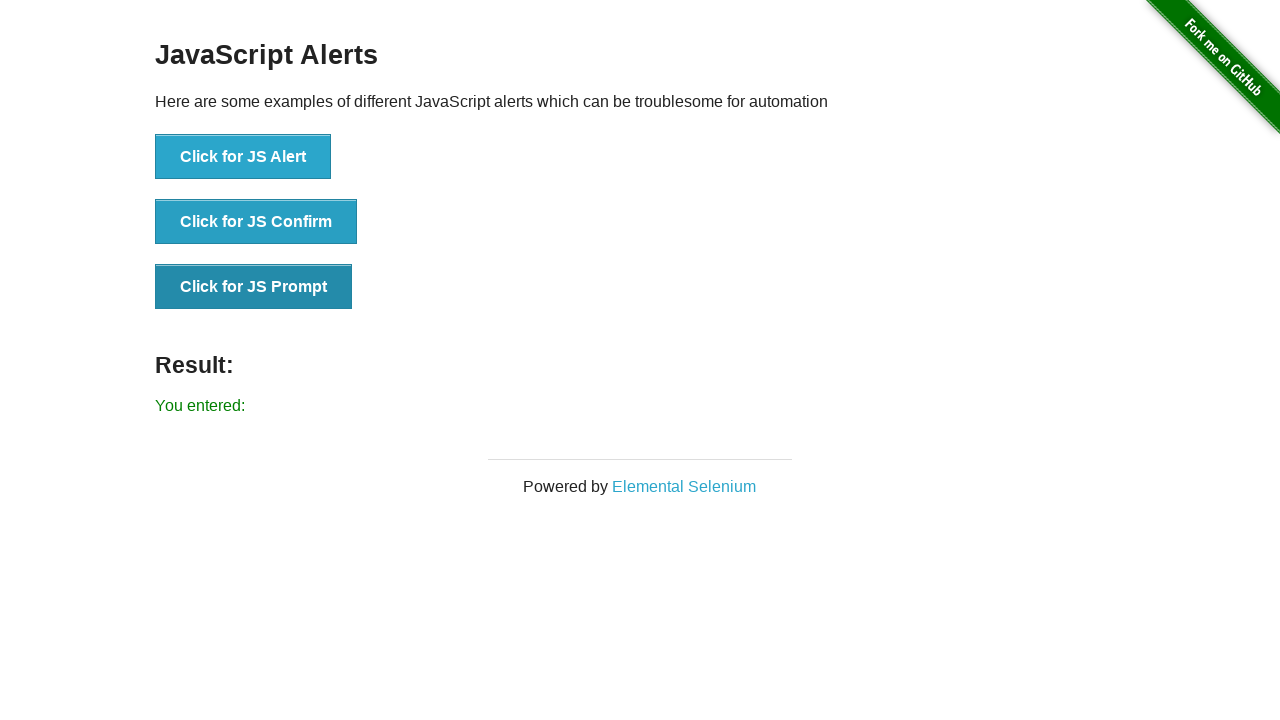

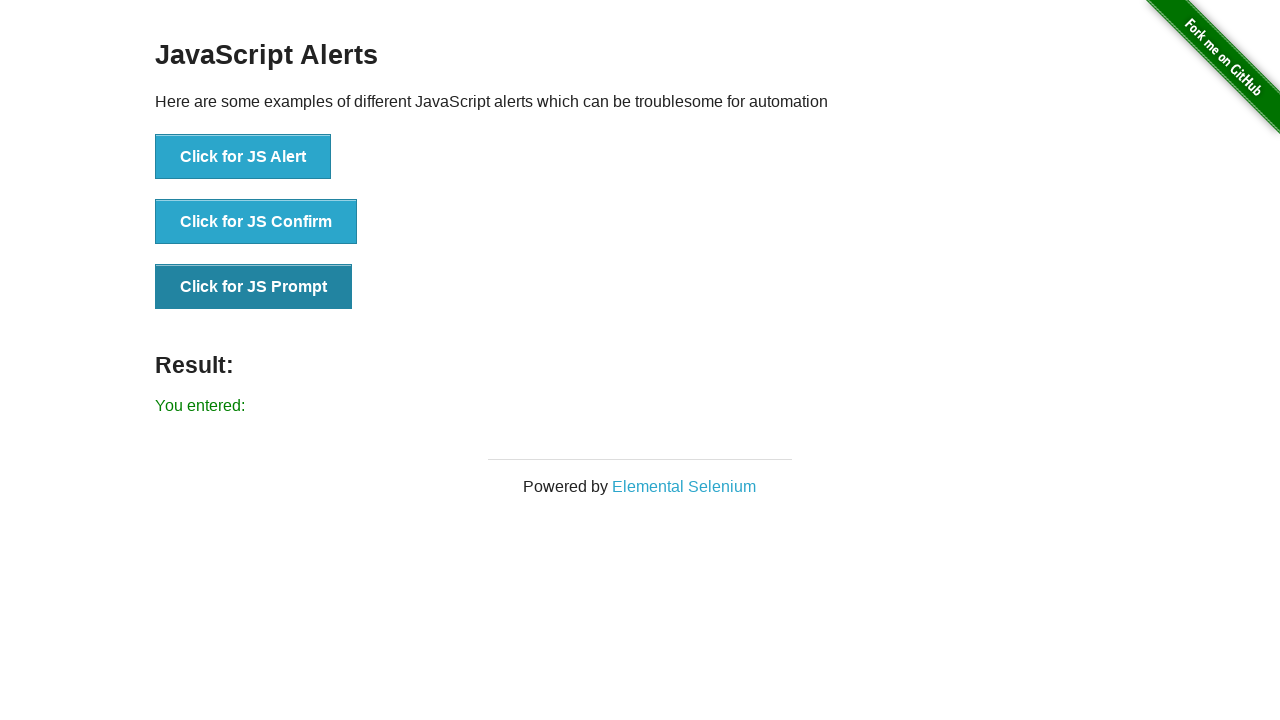